Tests the random redesign picker application by clicking the "Pick My Combo" button twice and verifying that different combinations are generated each time. Also verifies the page title and heading are correct.

Starting URL: https://blackgirlbytes.github.io/random-redesign-picker/

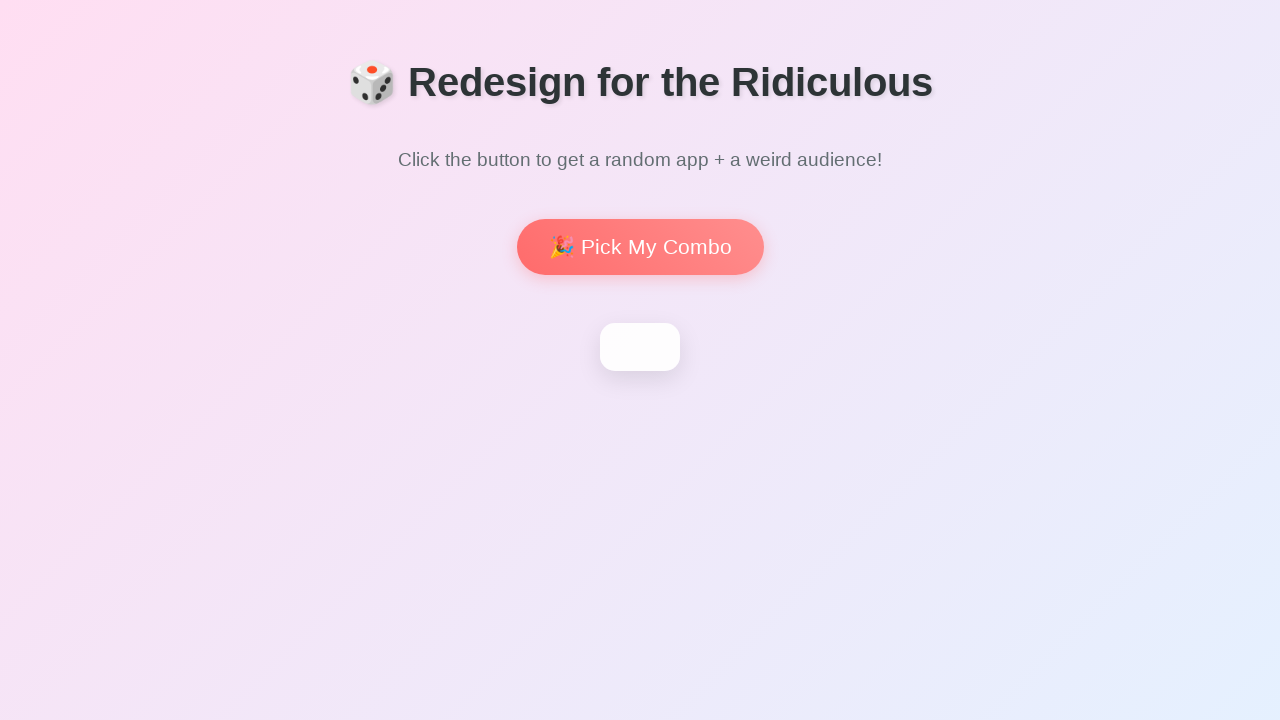

Page loaded and DOM content ready
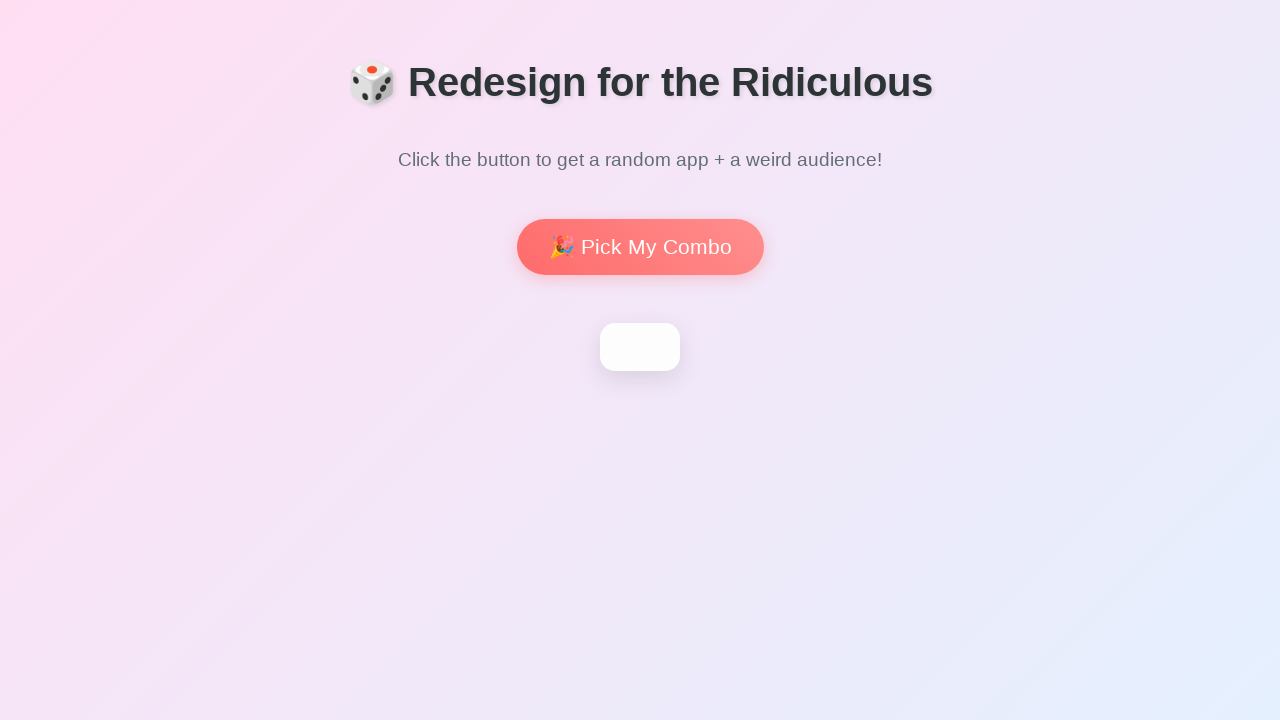

Page heading is visible
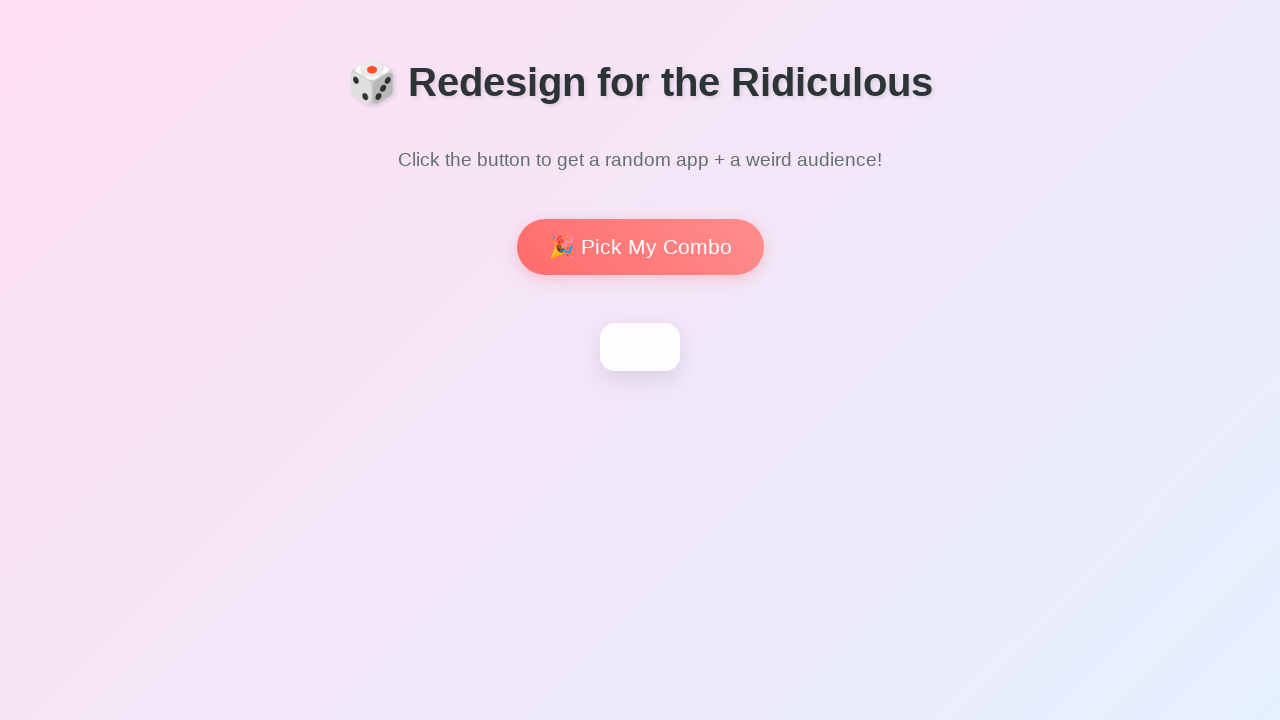

'Pick My Combo' button is visible
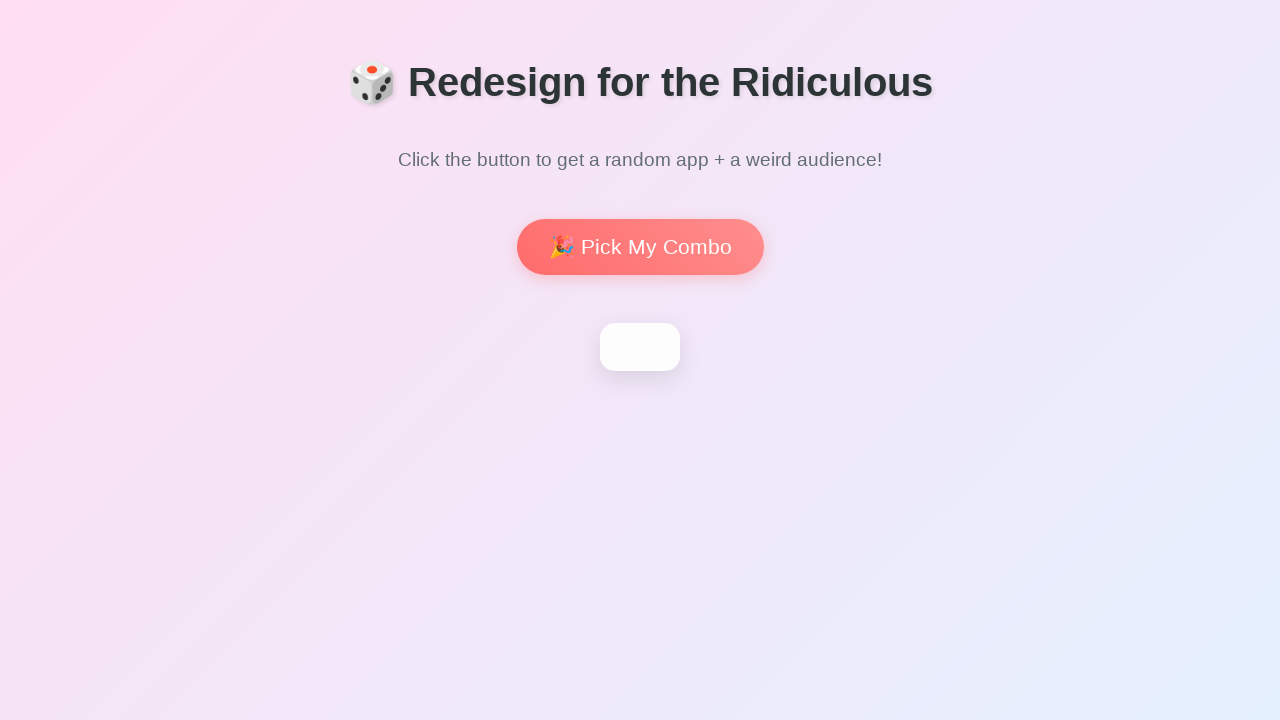

Clicked 'Pick My Combo' button for first time at (640, 247) on internal:role=button[name="Pick My Combo"i]
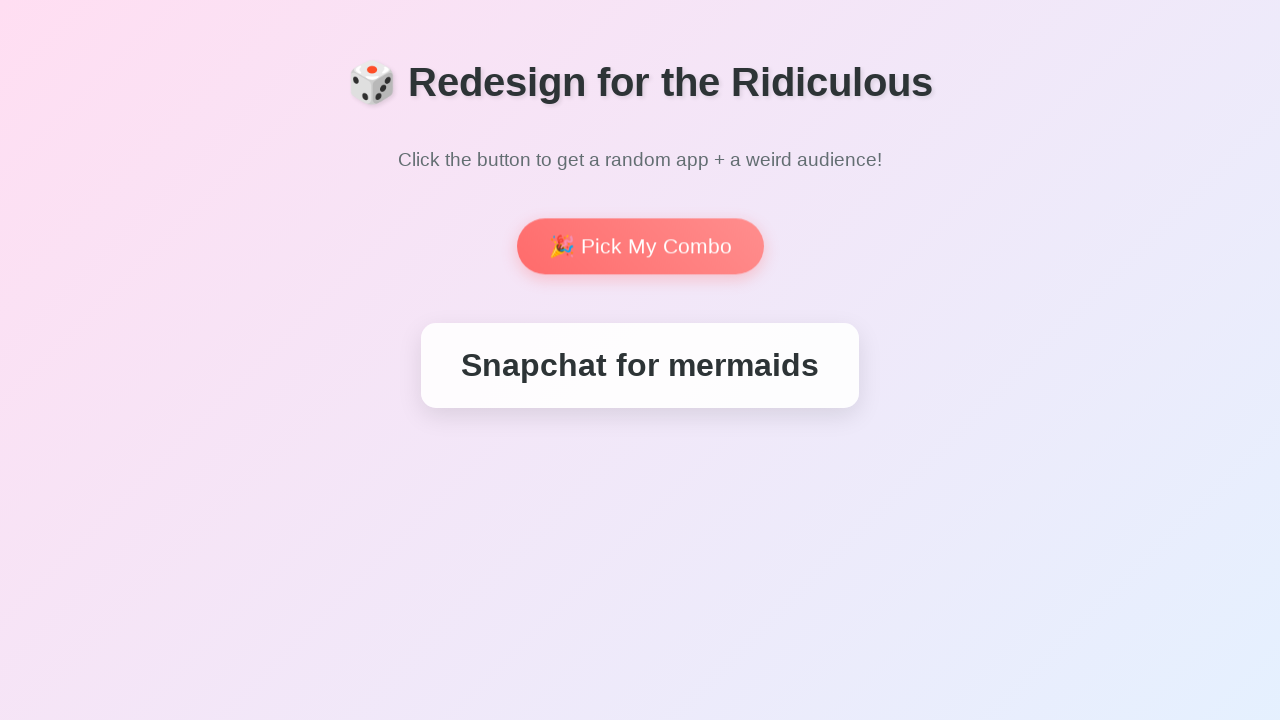

Waited 500ms for first combination result to render
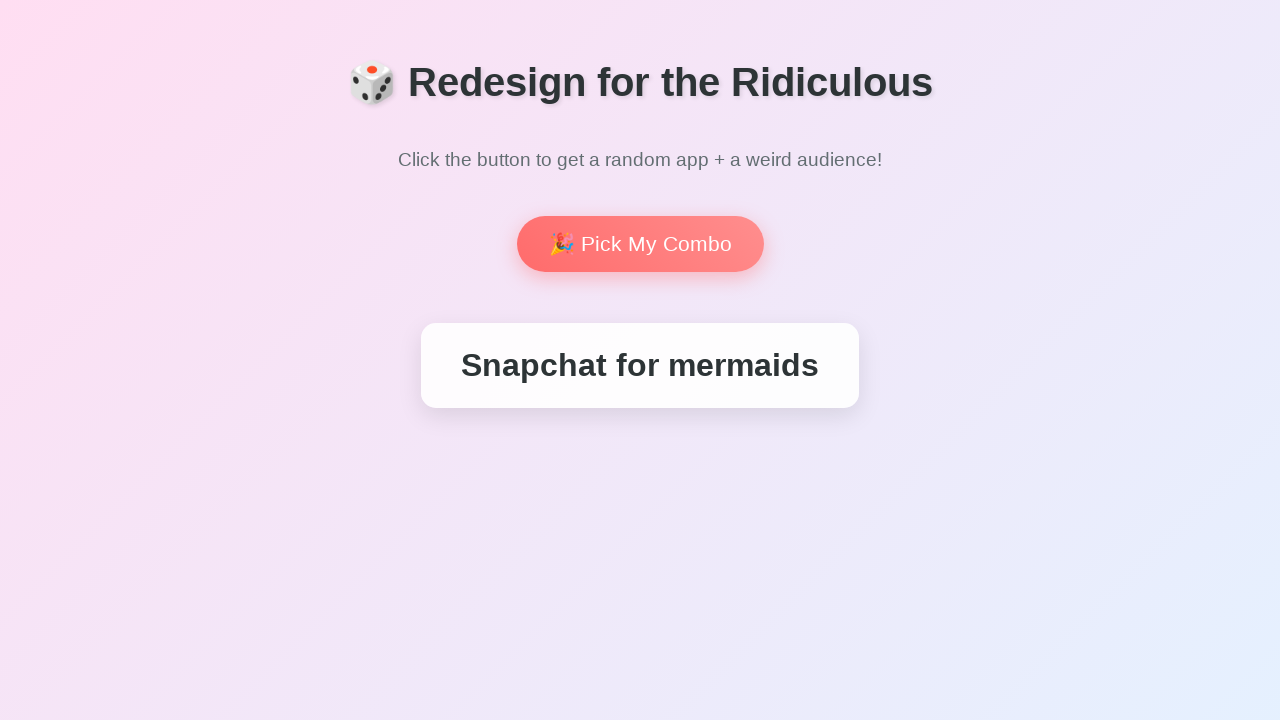

Captured first combination result: Snapchat for mermaids
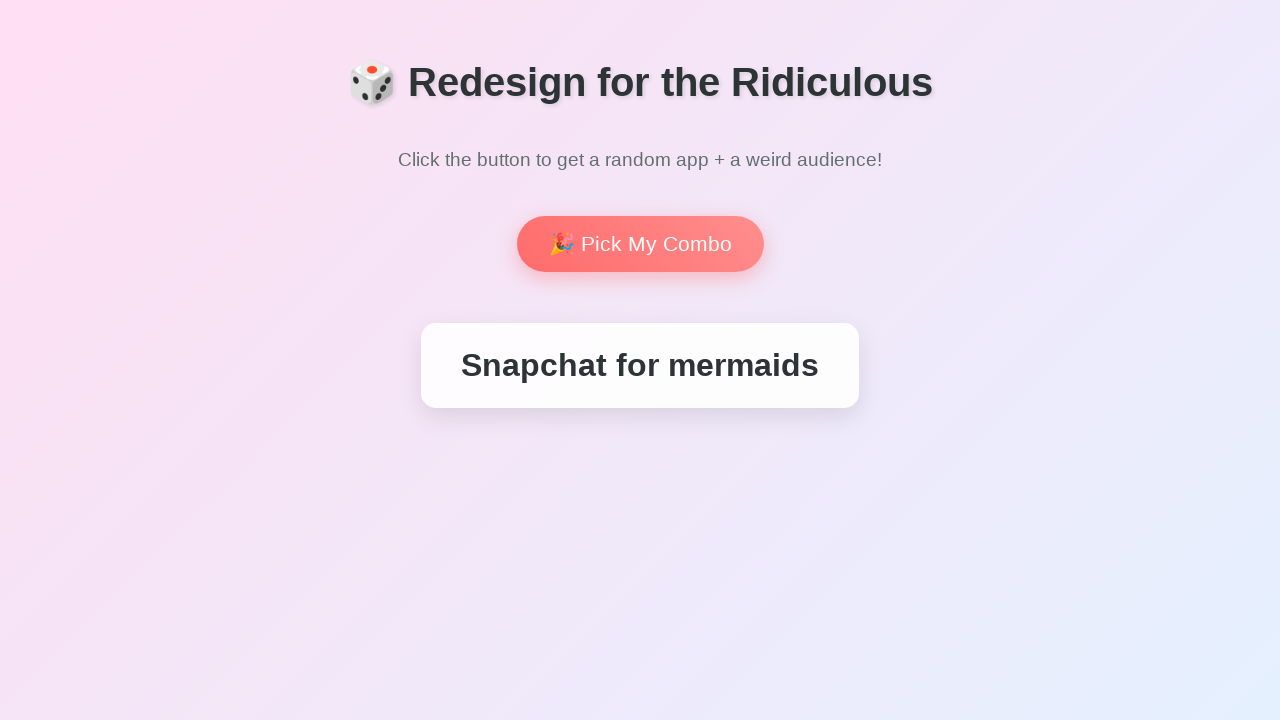

Clicked 'Pick My Combo' button for second time at (640, 244) on internal:role=button[name="Pick My Combo"i]
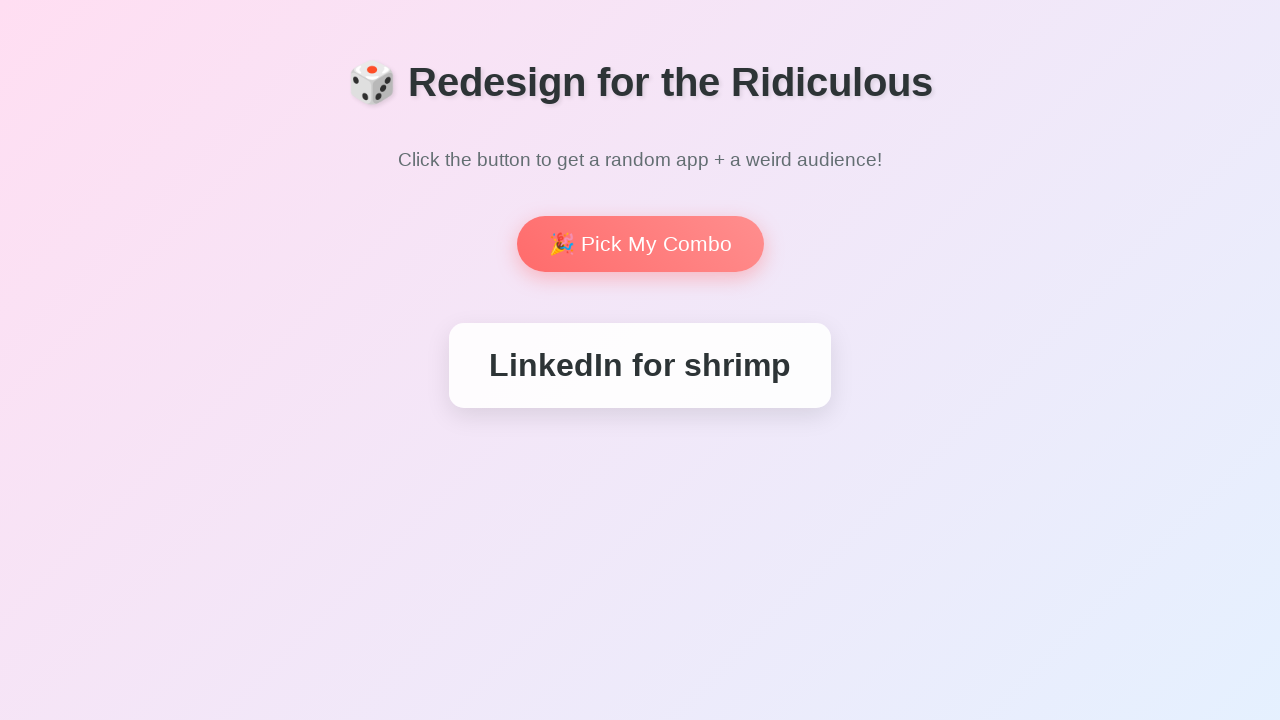

Waited 500ms for second combination result to render
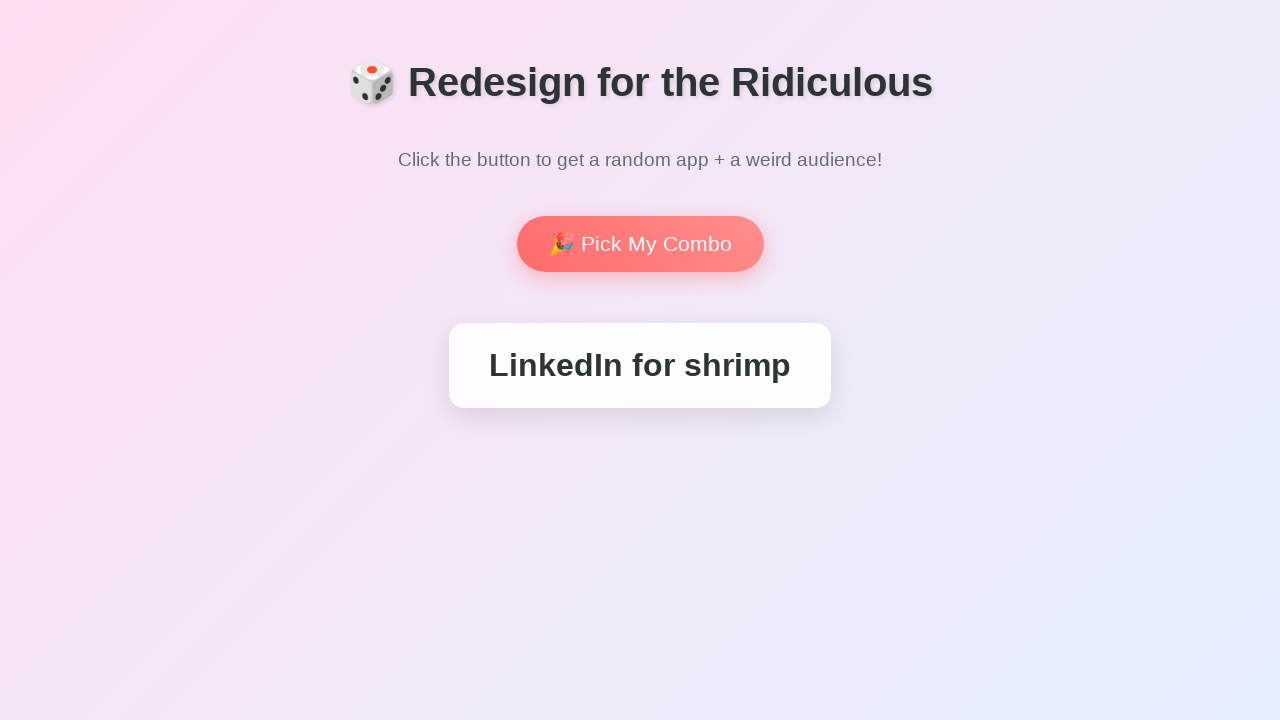

Captured second combination result: LinkedIn for shrimp
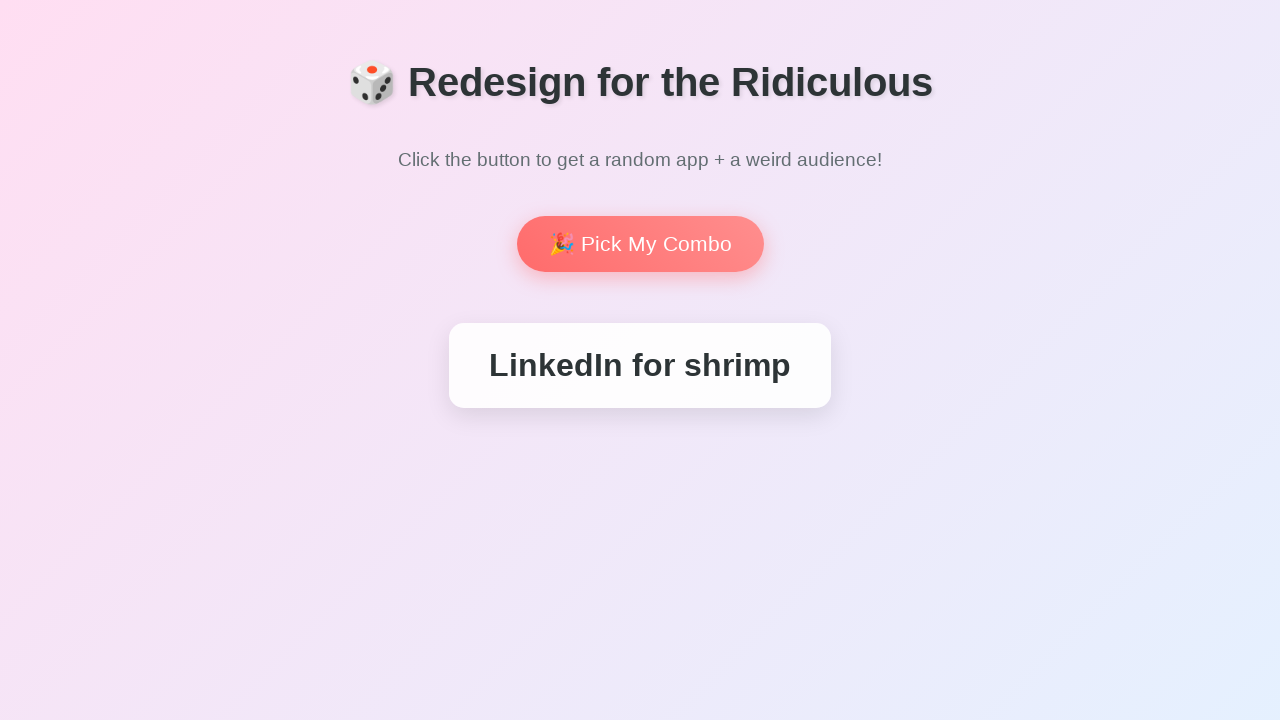

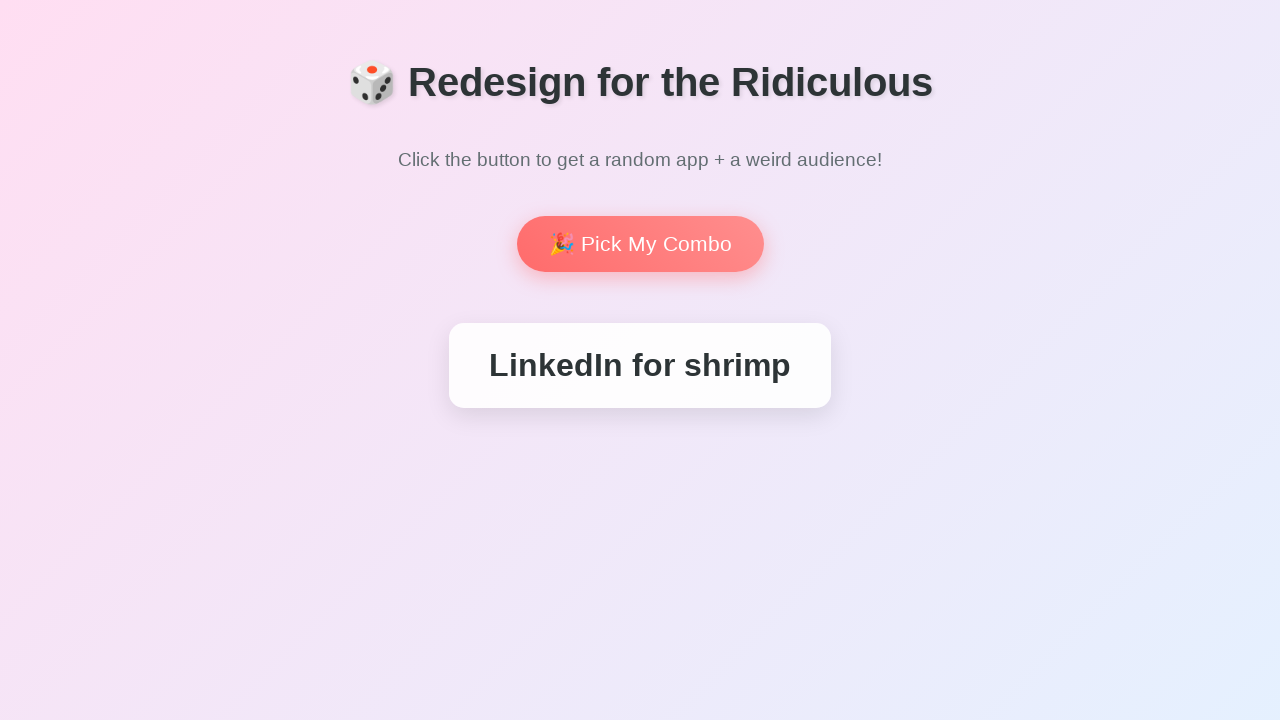